Opens the Sushiwok restaurant menu page for rolls in Voronezh and verifies the page loads

Starting URL: https://sushiwok.ru/voronezh/menu/rolly/

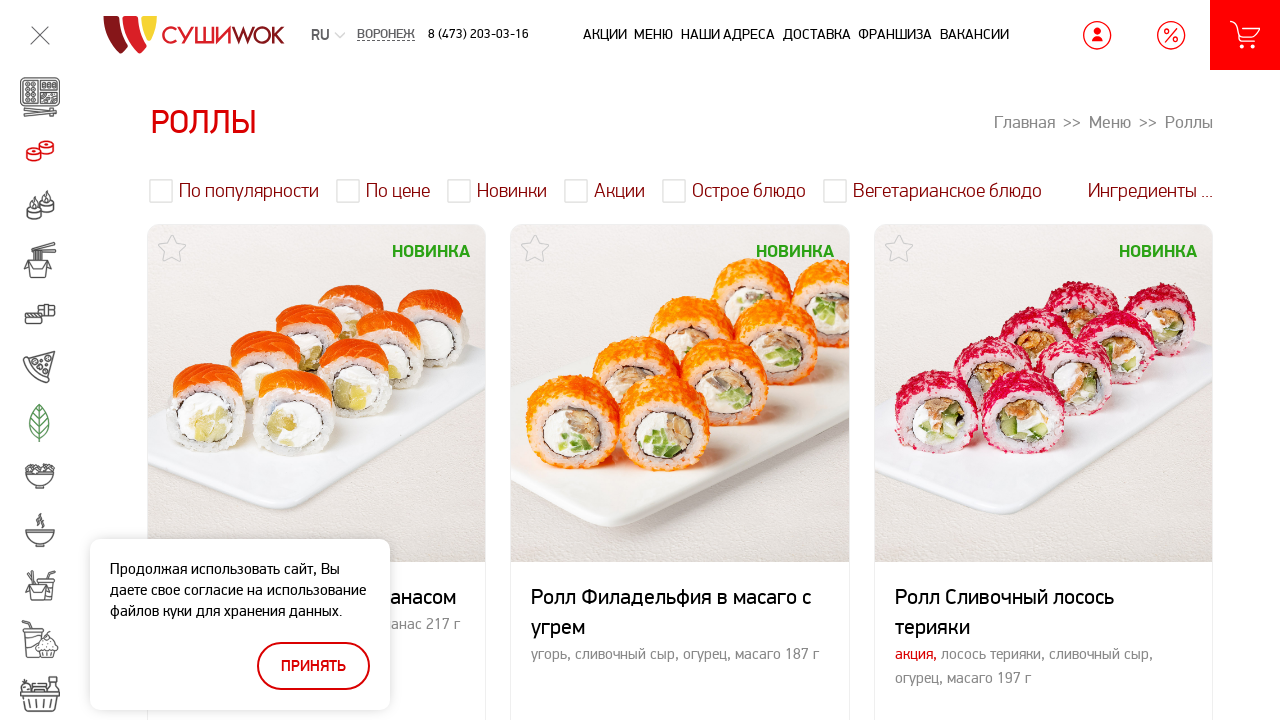

Waited for page DOM to be fully loaded
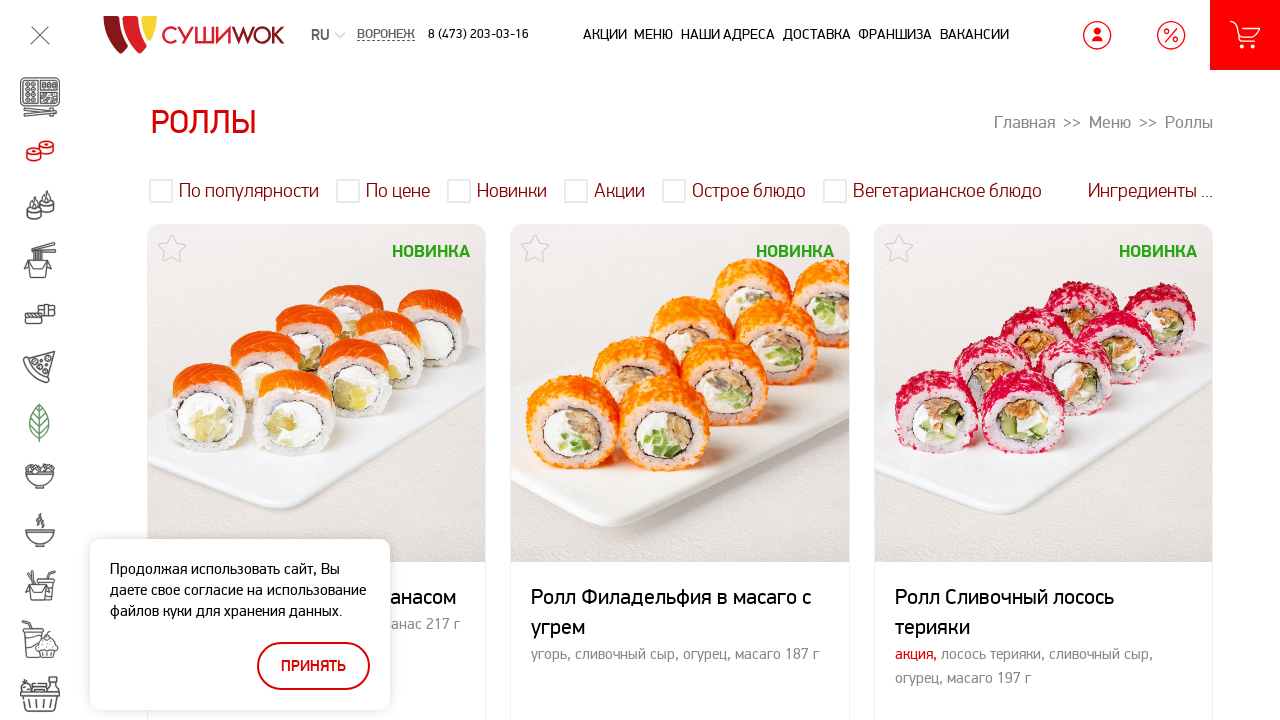

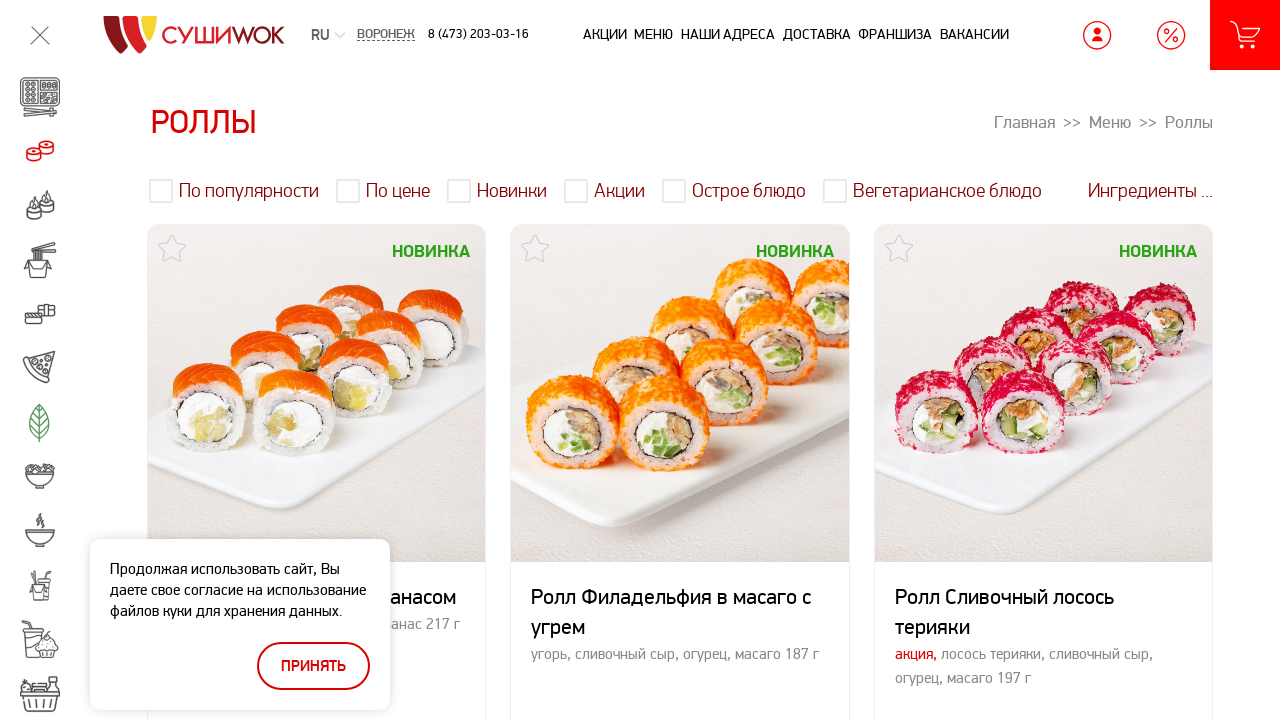